Tests automatic acceptance of JavaScript alerts by clicking a button that triggers an alert

Starting URL: https://the-internet.herokuapp.com/javascript_alerts

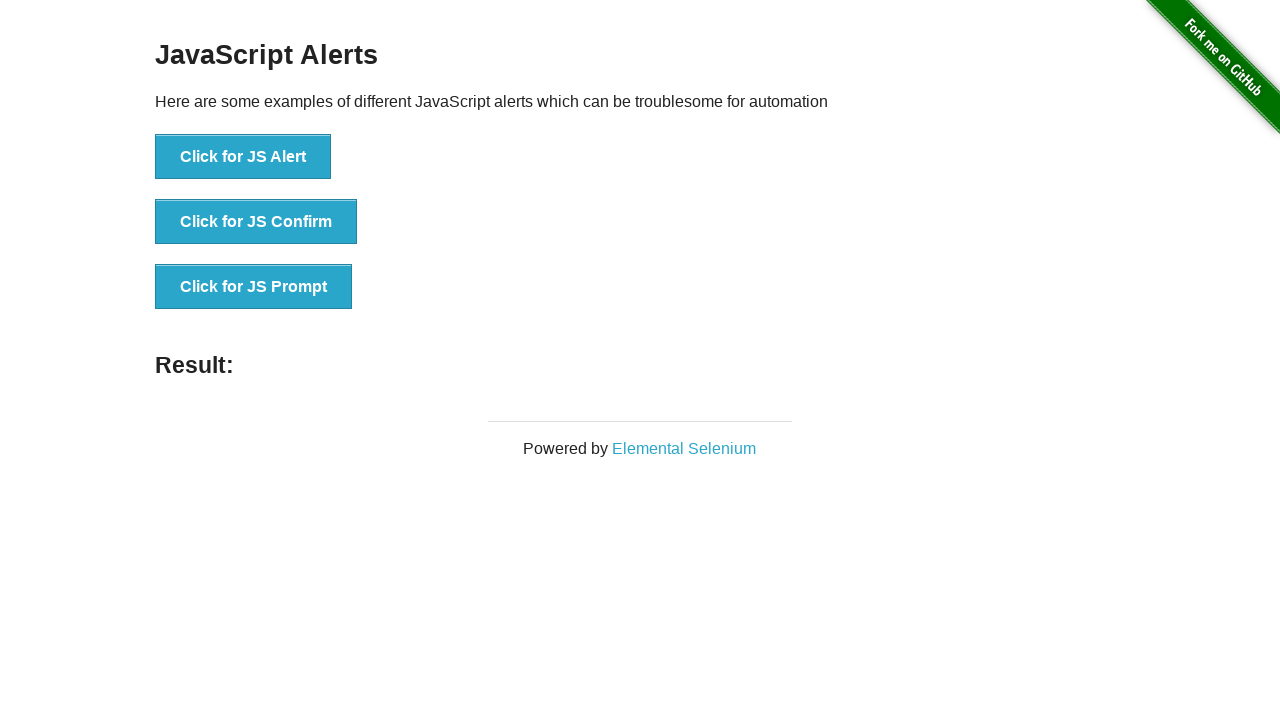

Clicked button to trigger JavaScript alert at (243, 157) on button
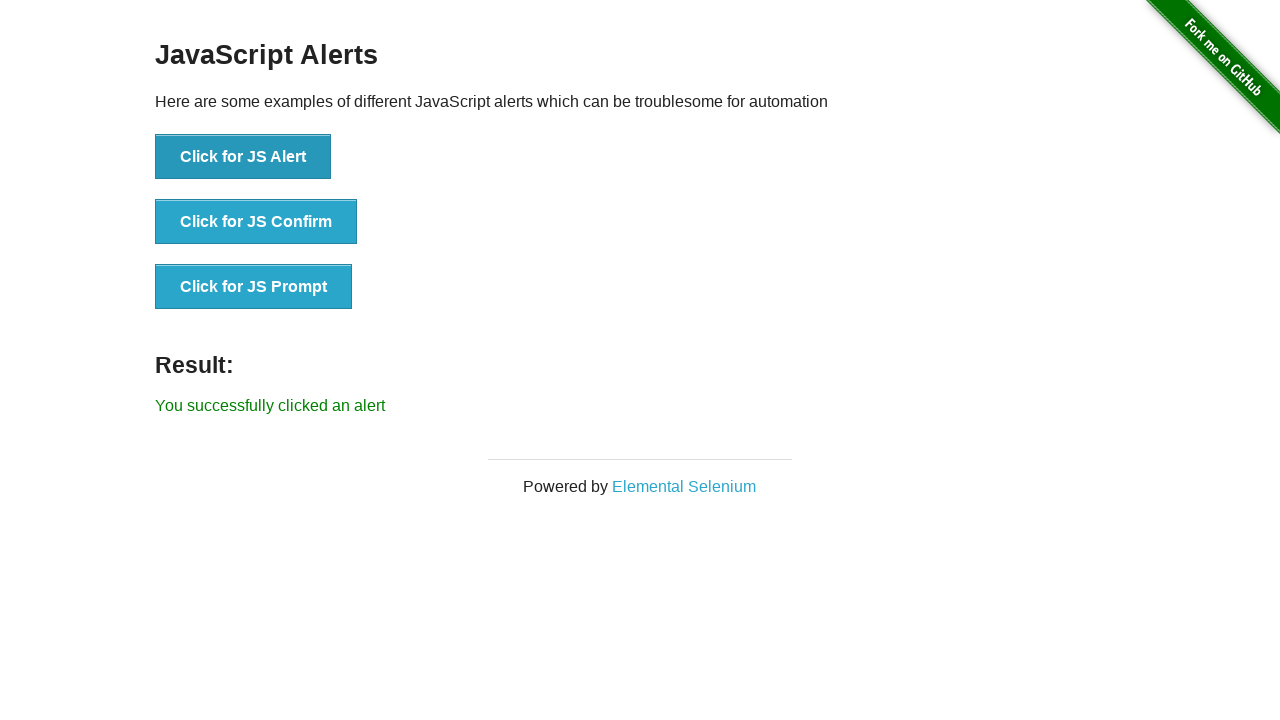

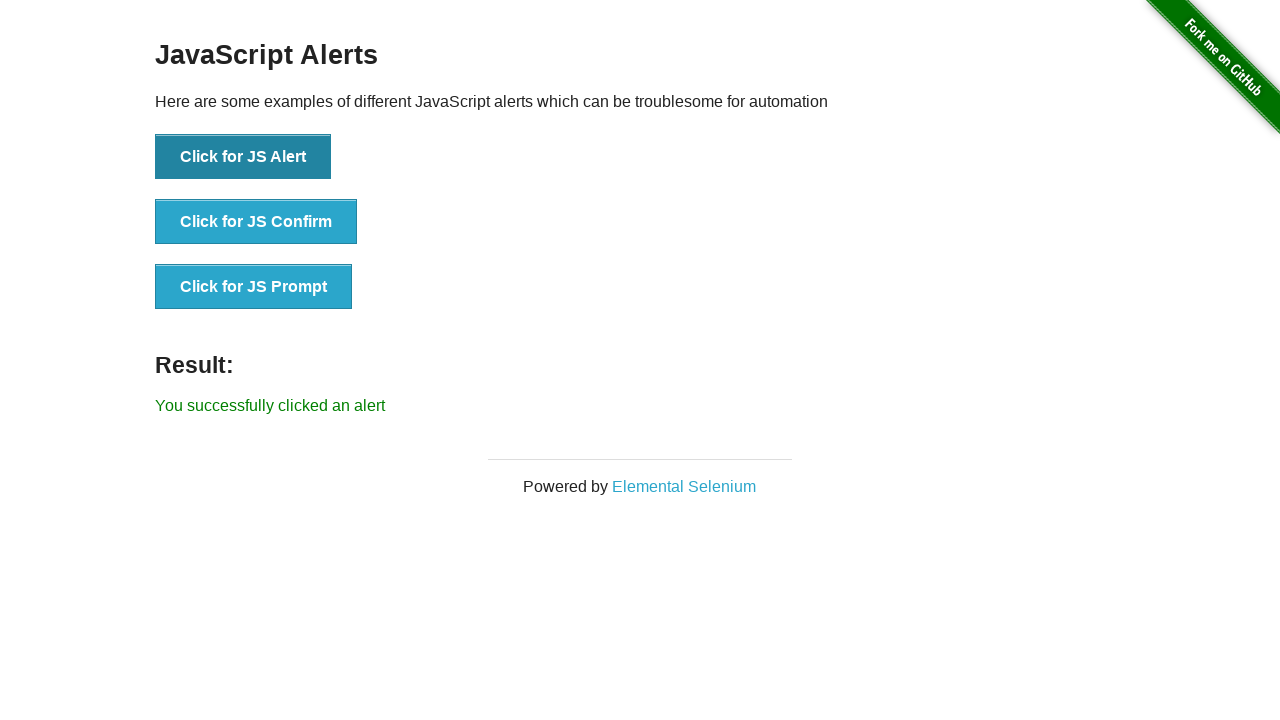